Tests right-click context menu functionality by performing a context click on an element and selecting the "Copy" option from the context menu

Starting URL: http://swisnl.github.io/jQuery-contextMenu/demo.html

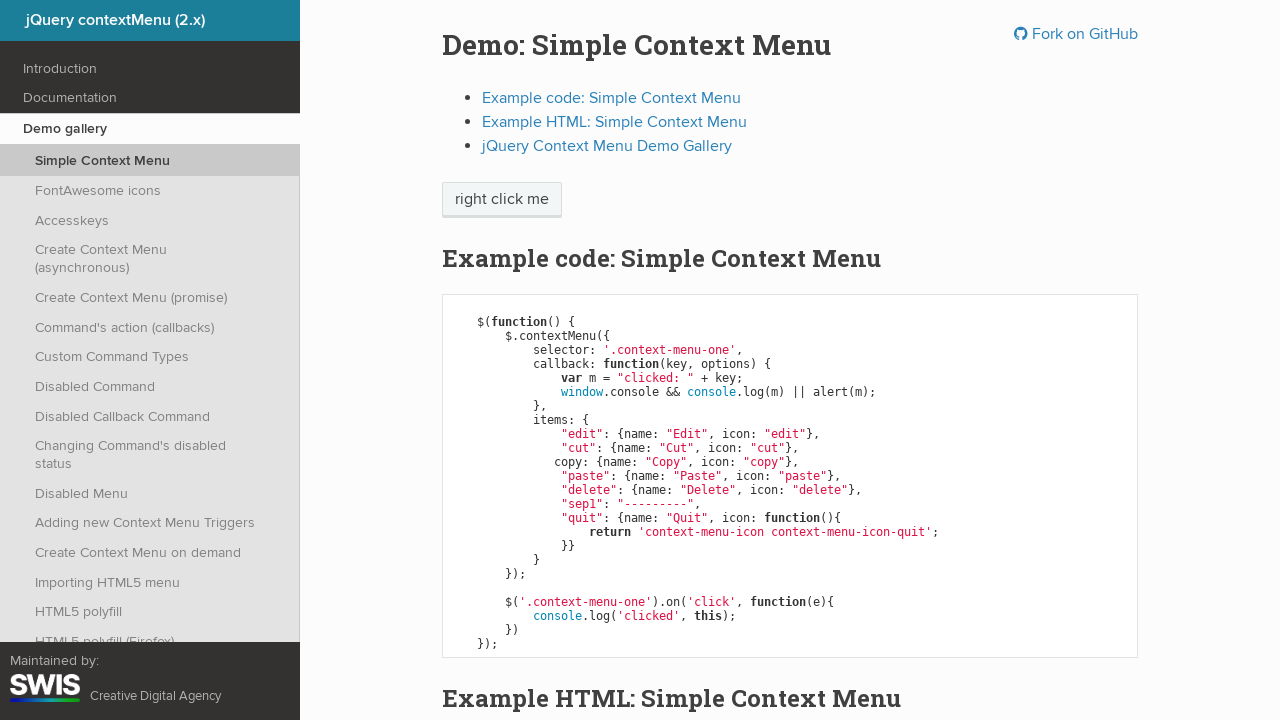

Right-clicked on 'right click me' element to open context menu at (502, 200) on //span[text()='right click me']
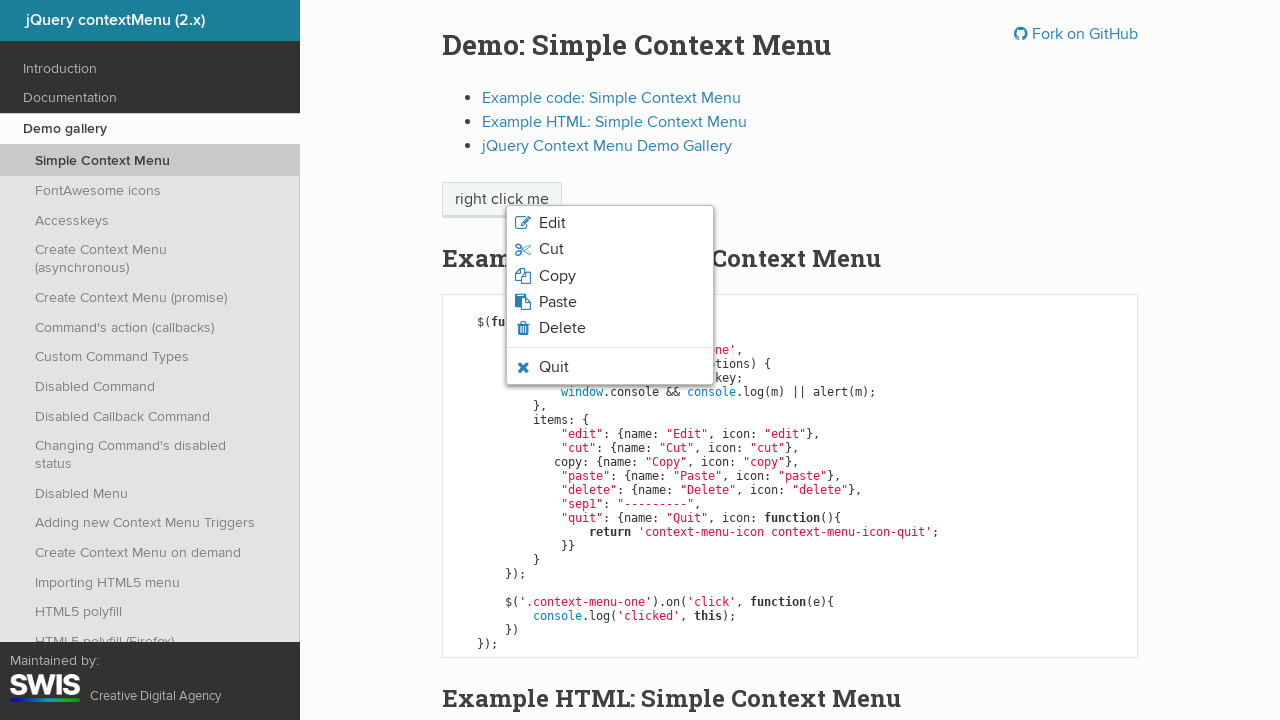

Clicked 'Copy' option from context menu at (557, 276) on xpath=//span[text()='Copy']
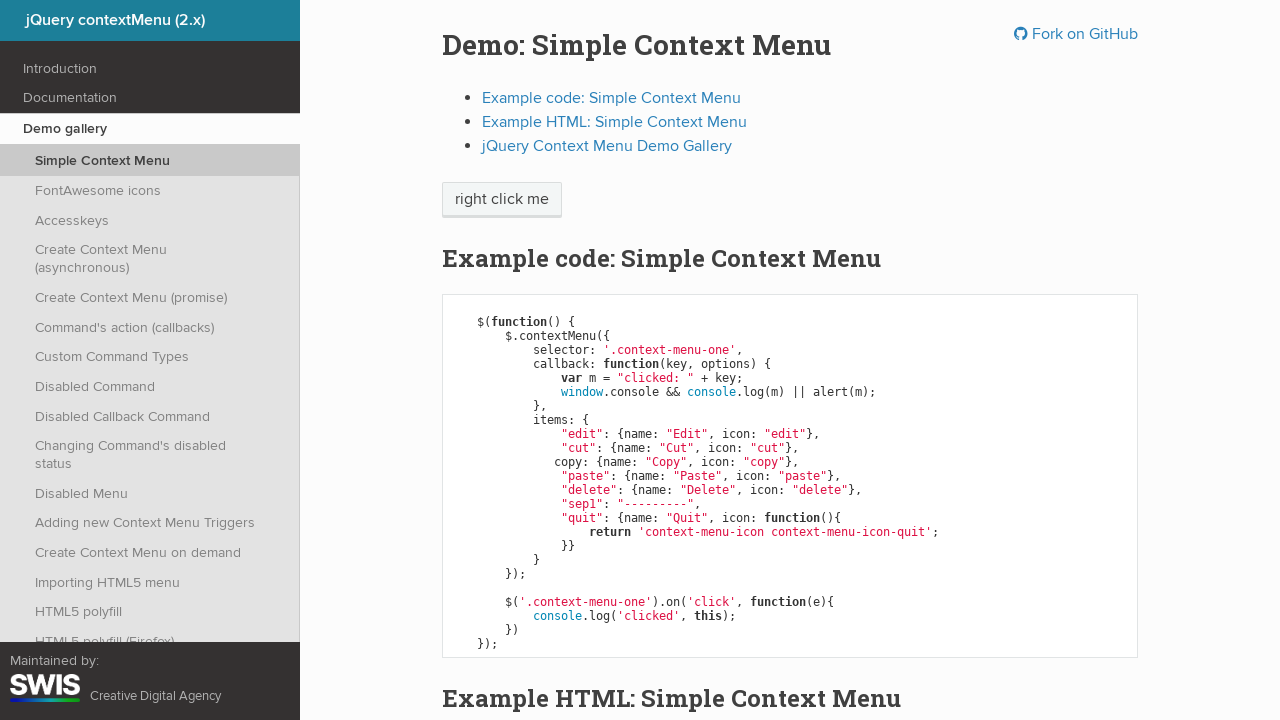

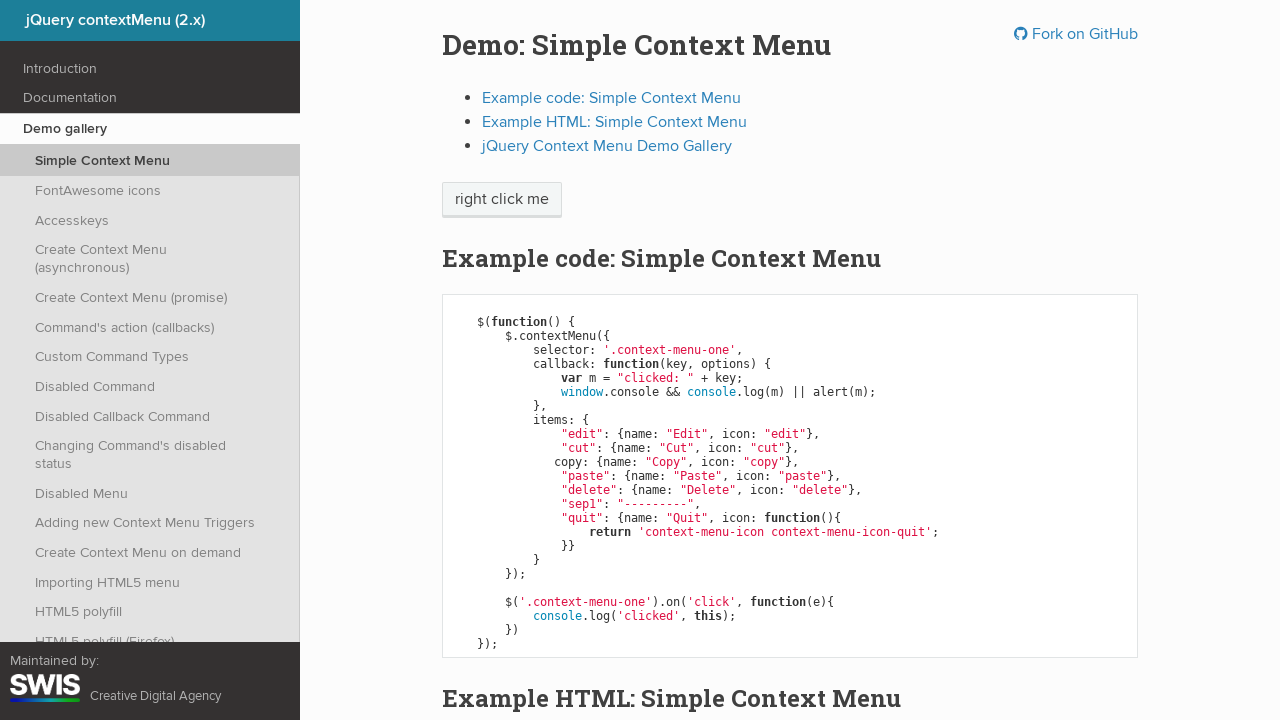